Tests various alert handling scenarios including simple alerts, confirmation dialogs, and prompt alerts with text input

Starting URL: https://testautomationpractice.blogspot.com/

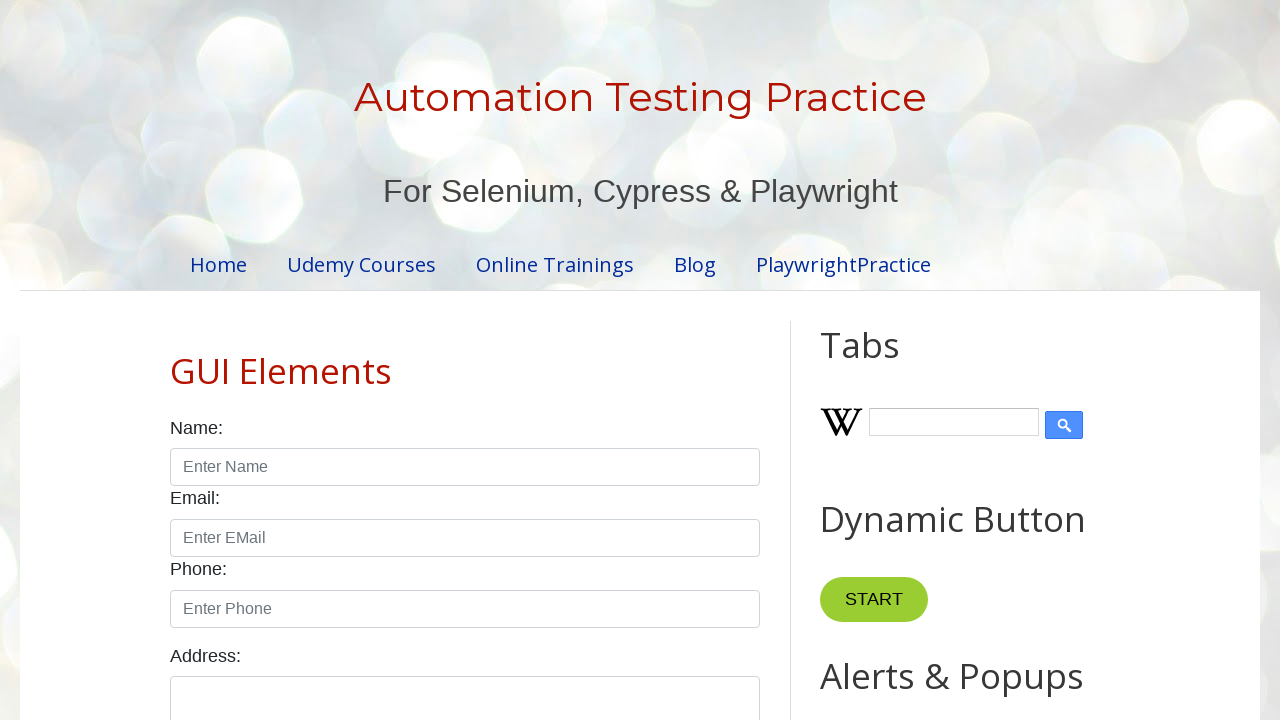

Clicked button to trigger simple alert at (888, 361) on xpath=//button[@onclick='myFunctionAlert()']
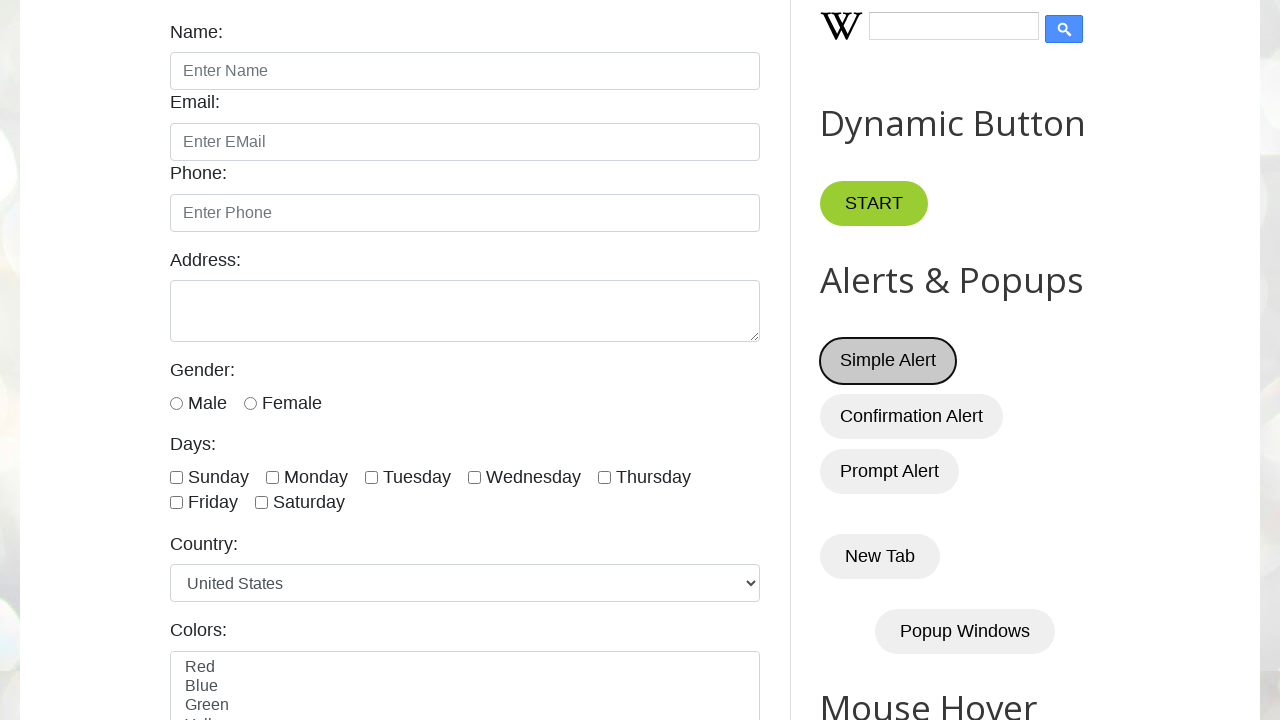

Set up dialog handler to accept simple alert
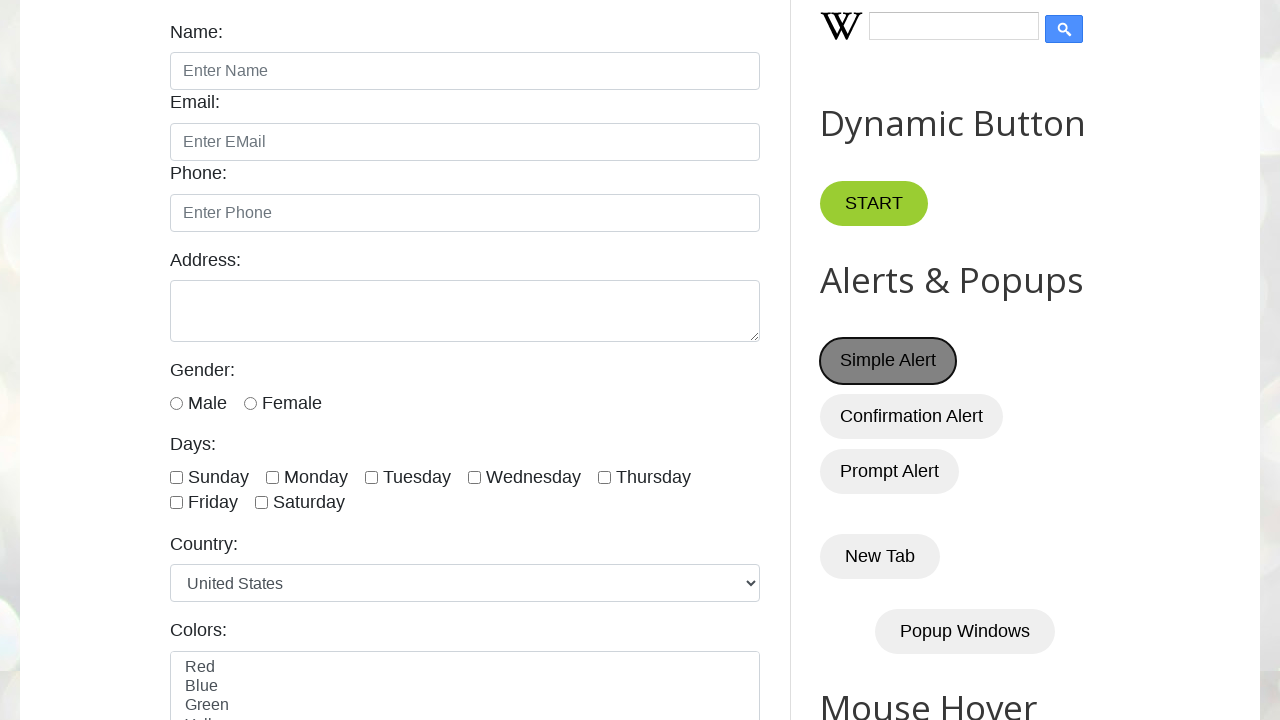

Clicked button to trigger confirmation dialog at (912, 416) on xpath=//button[@onclick='myFunctionConfirm()']
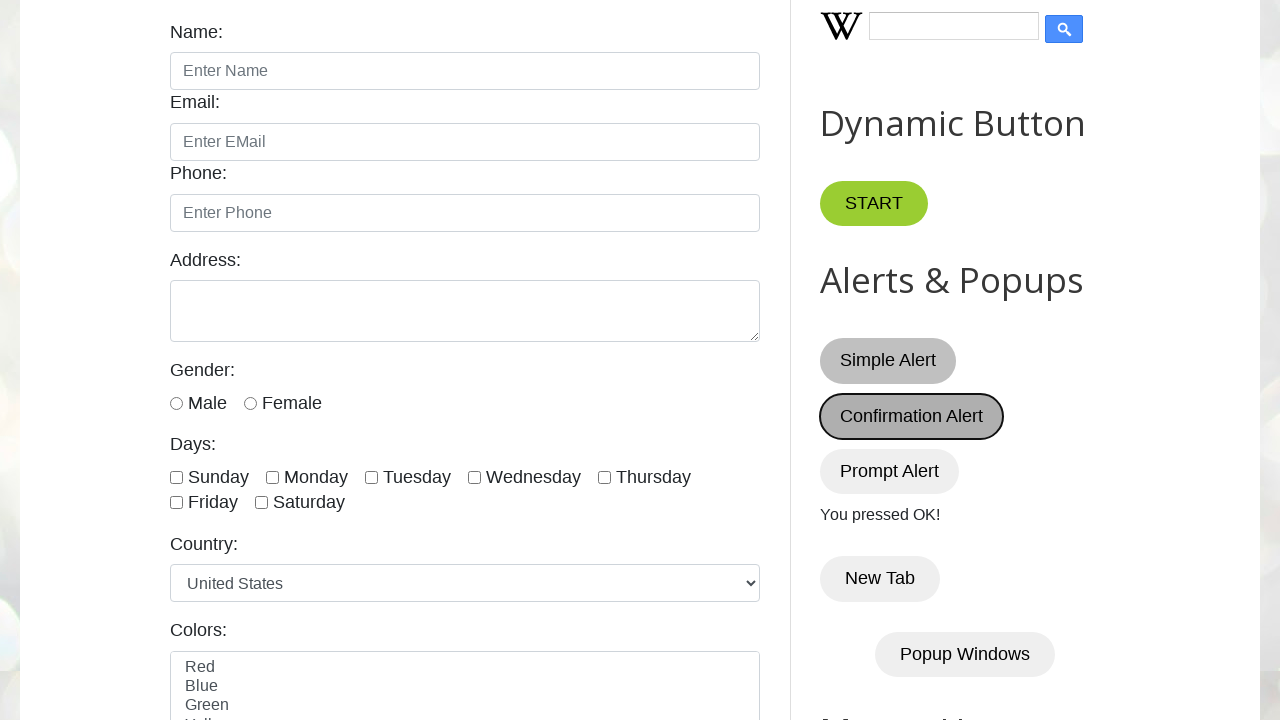

Clicked confirmation dialog button again at (912, 416) on xpath=//button[@onclick='myFunctionConfirm()']
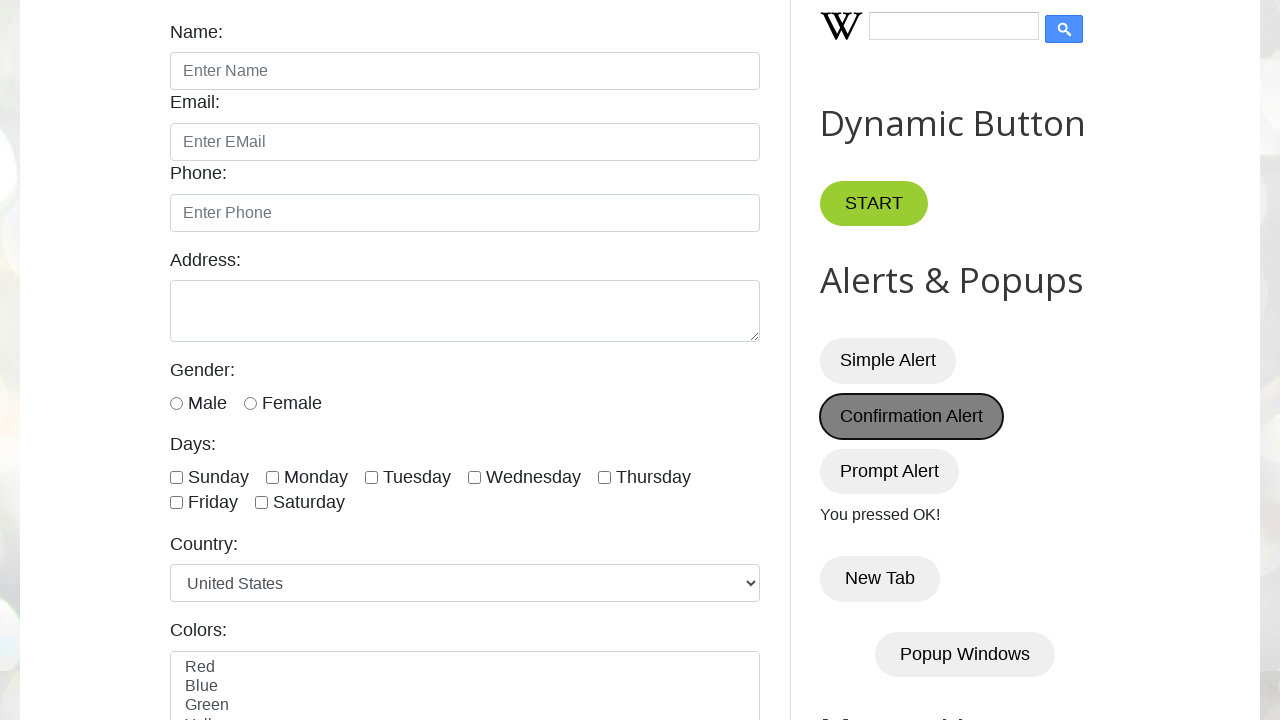

Set up dialog handler to dismiss confirmation dialog
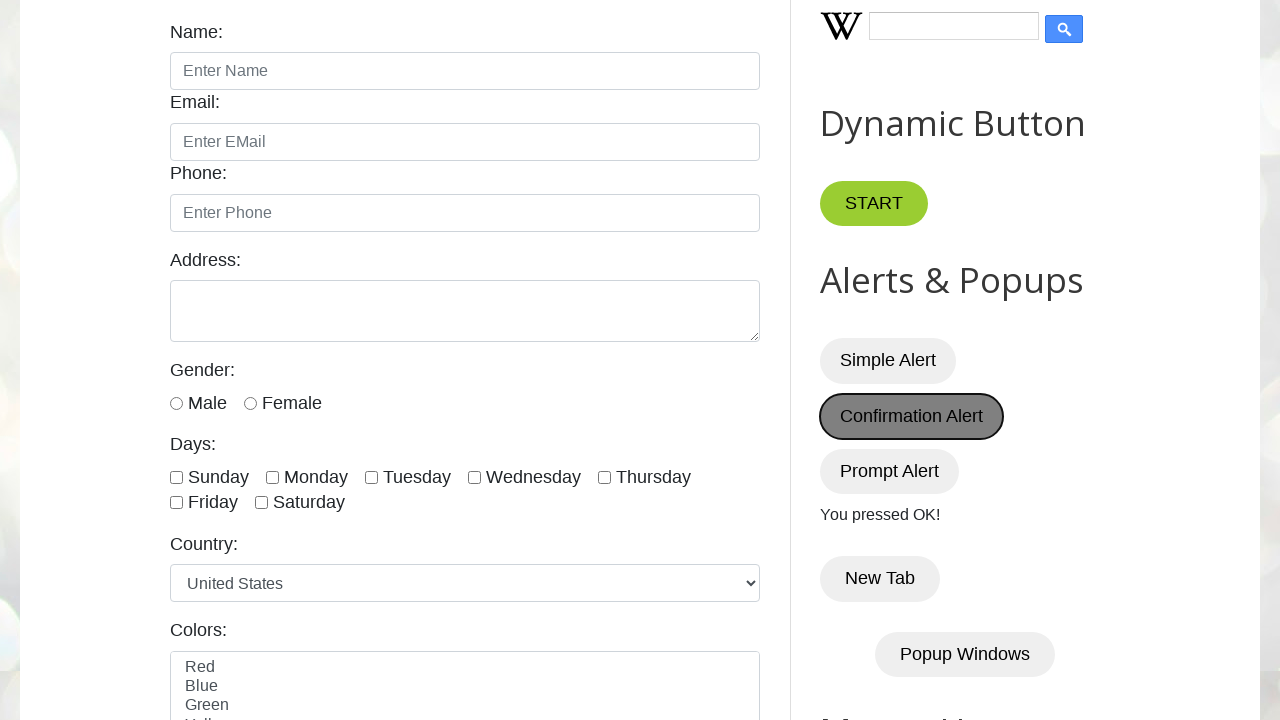

Clicked button to trigger prompt alert at (890, 471) on xpath=//button[@onclick='myFunctionPrompt()']
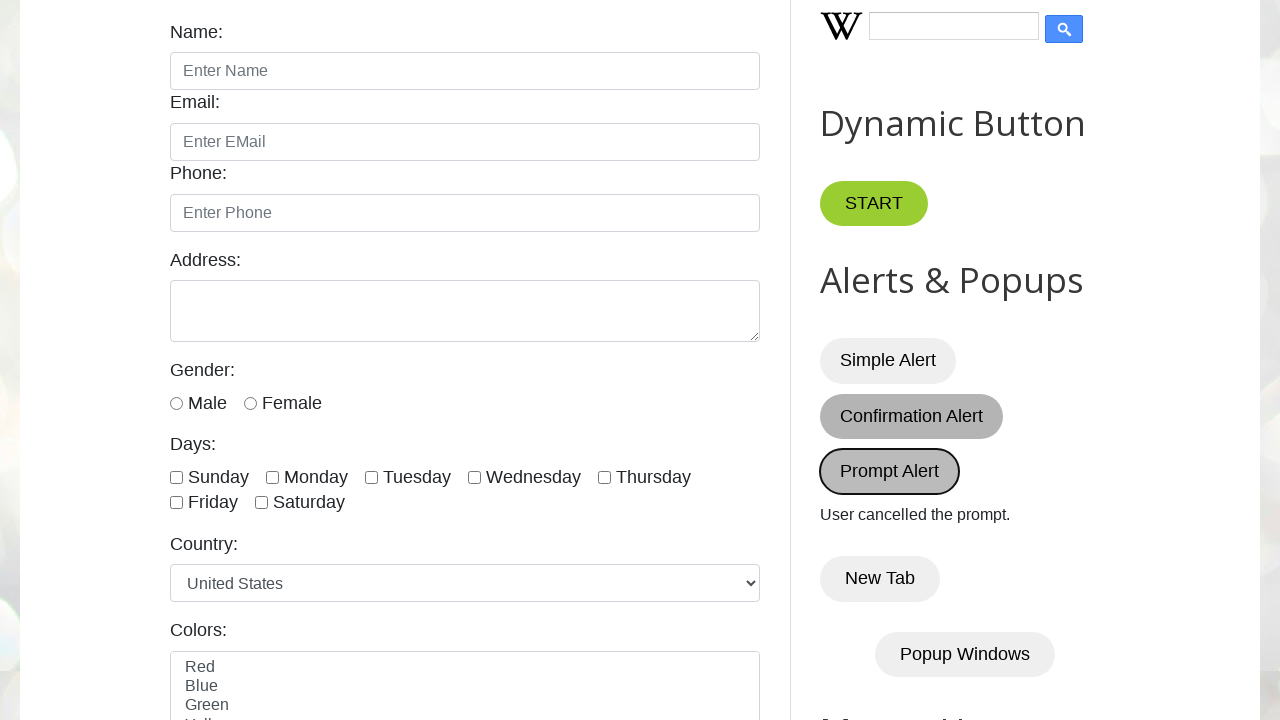

Set up dialog handler to accept prompt alert with text 'Hello Juned'
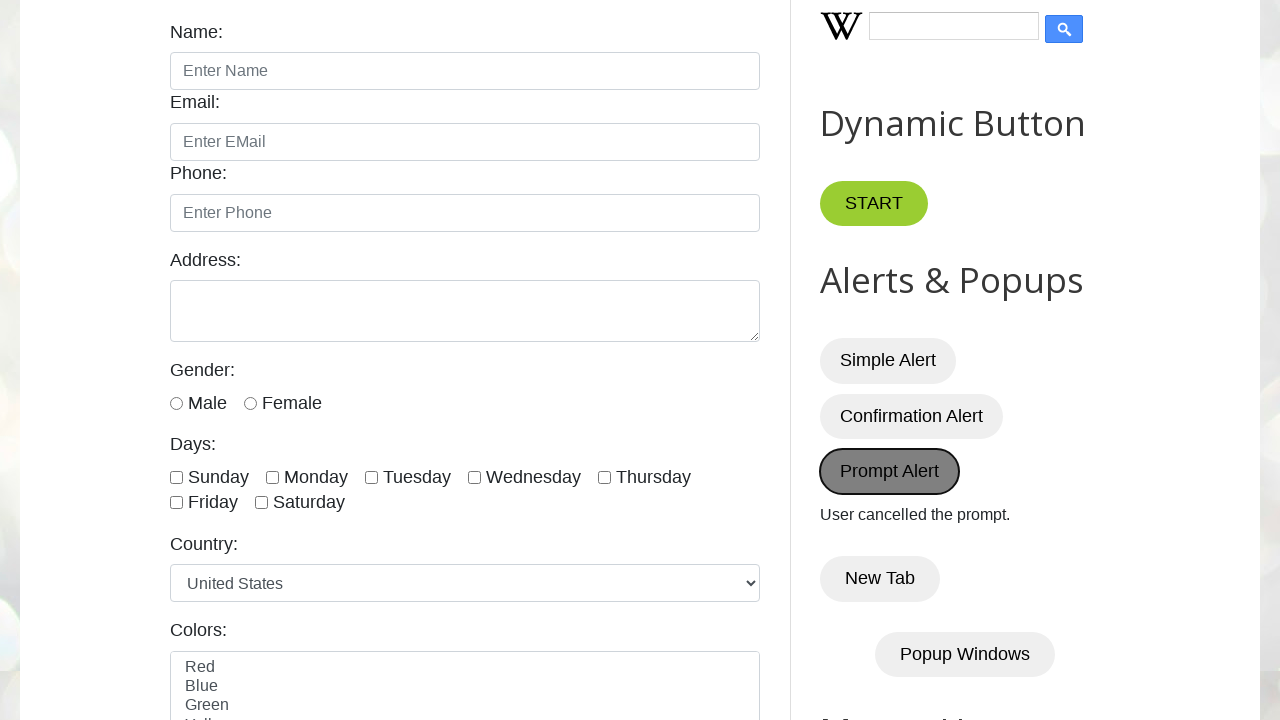

Clicked prompt button again at (890, 471) on xpath=//button[@onclick='myFunctionPrompt()']
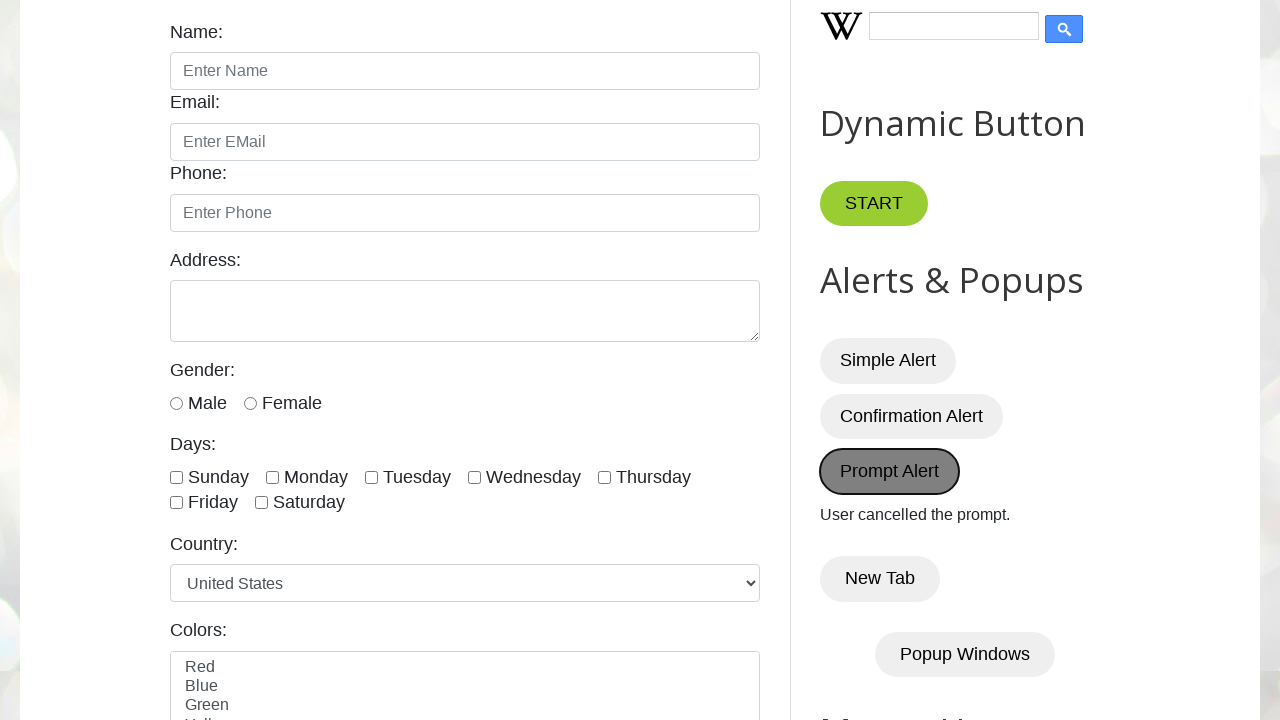

Set up dialog handler to dismiss prompt alert
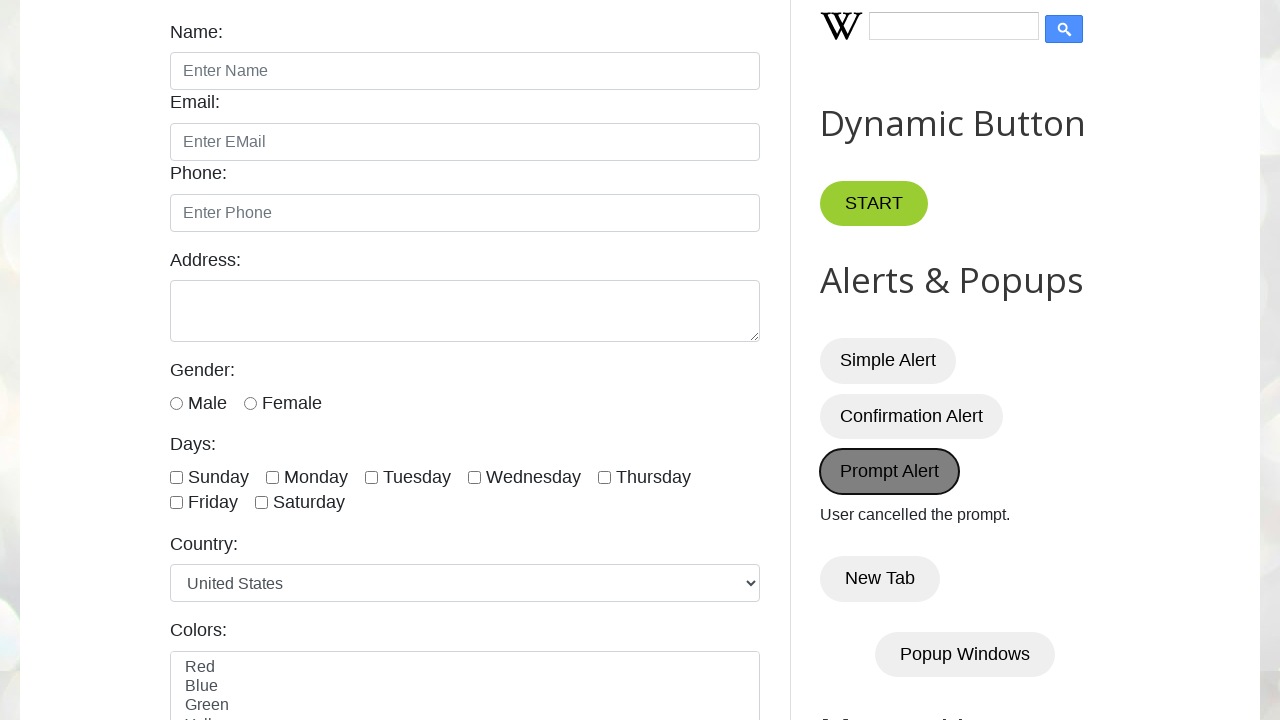

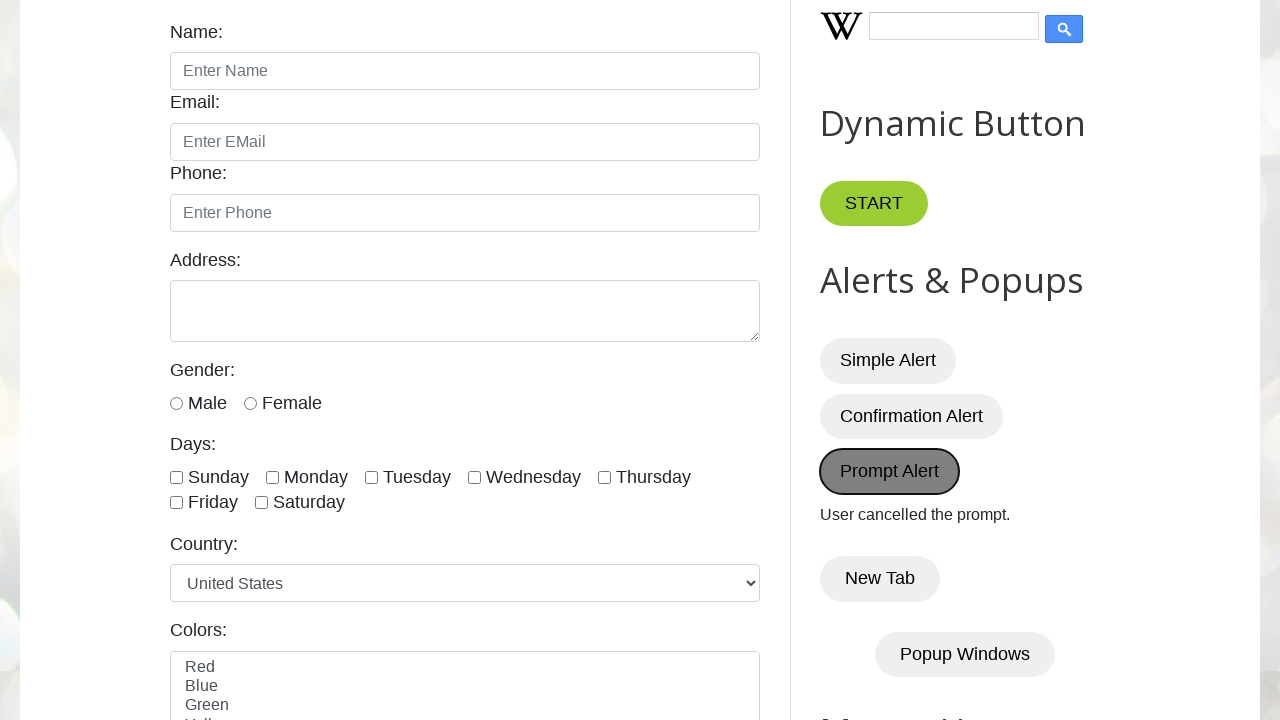